Tests slider drag-and-drop functionality by locating a slider element and dragging it 285 pixels to the right using mouse actions.

Starting URL: http://only-testing-blog.blogspot.com/2014/09/selectable.html

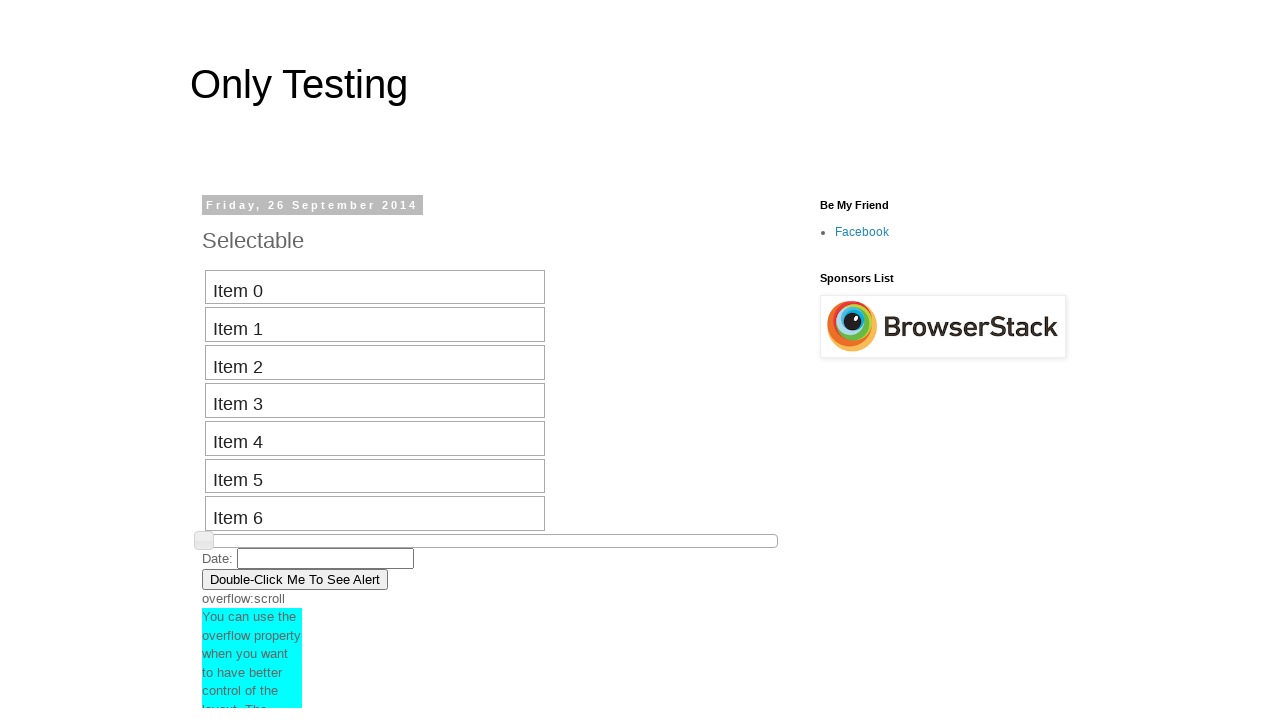

Located slider handle element
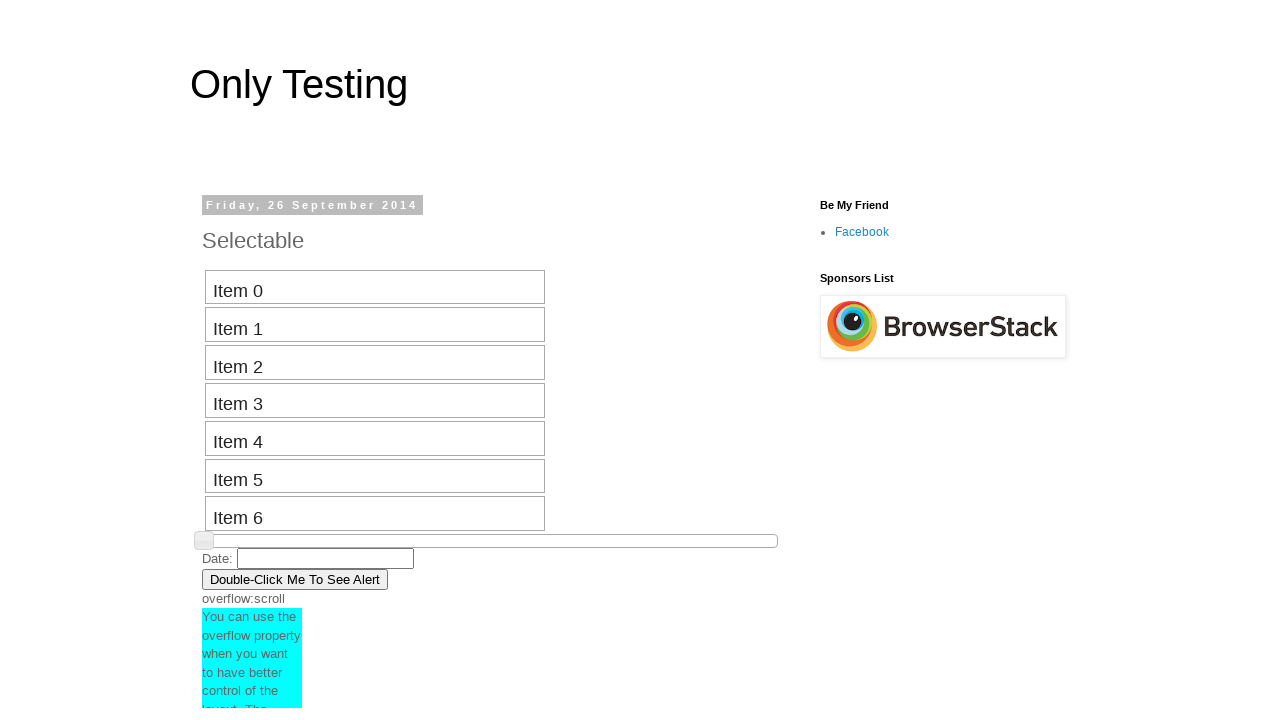

Slider element is visible
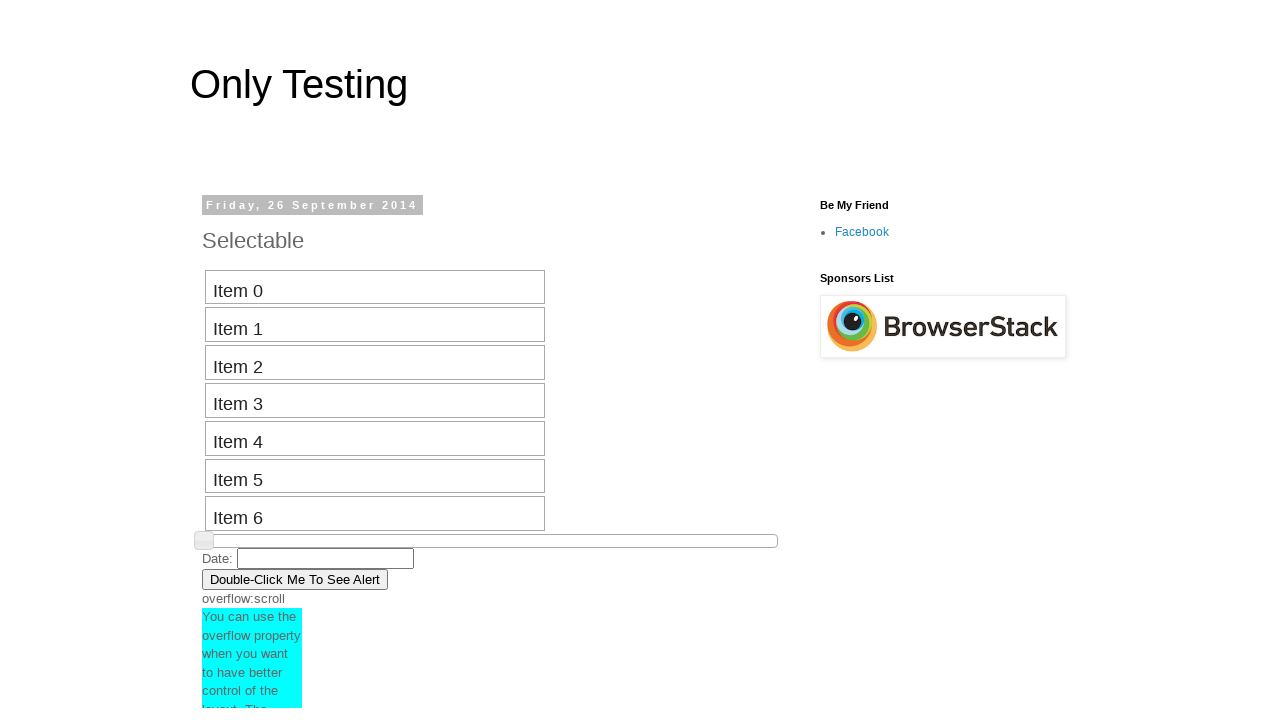

Retrieved slider bounding box coordinates
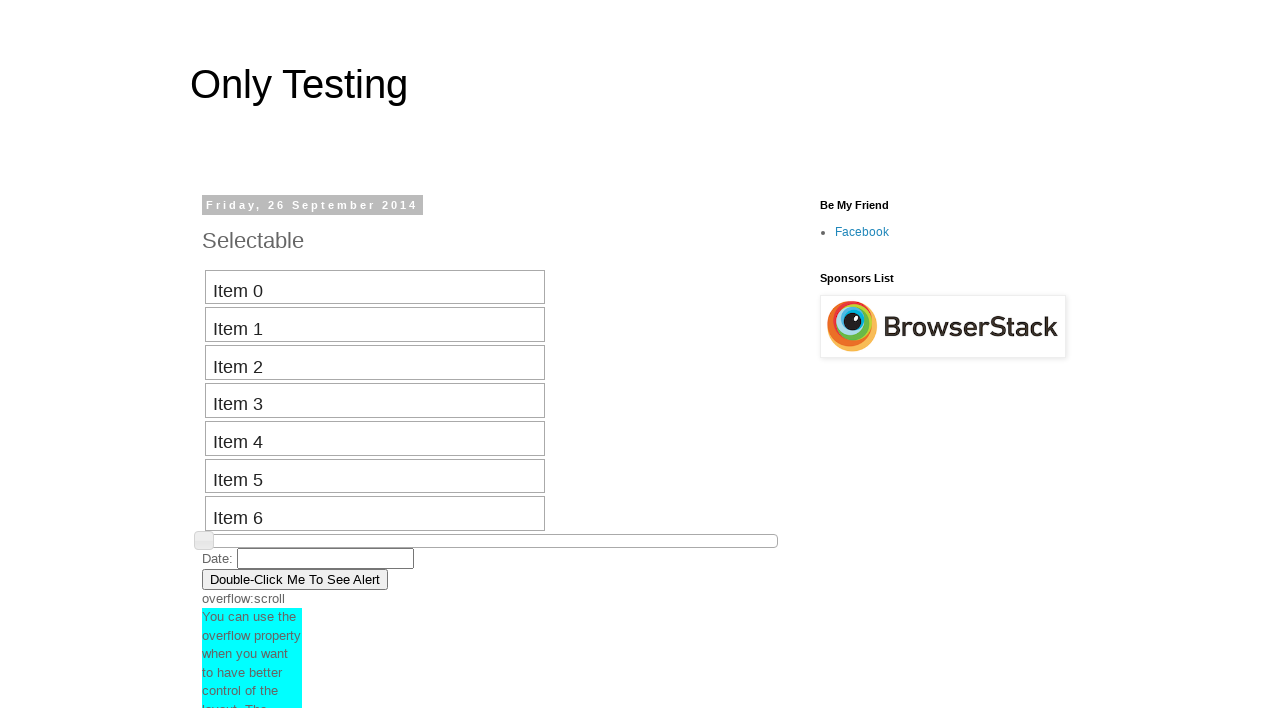

Moved mouse to slider center position at (204, 541)
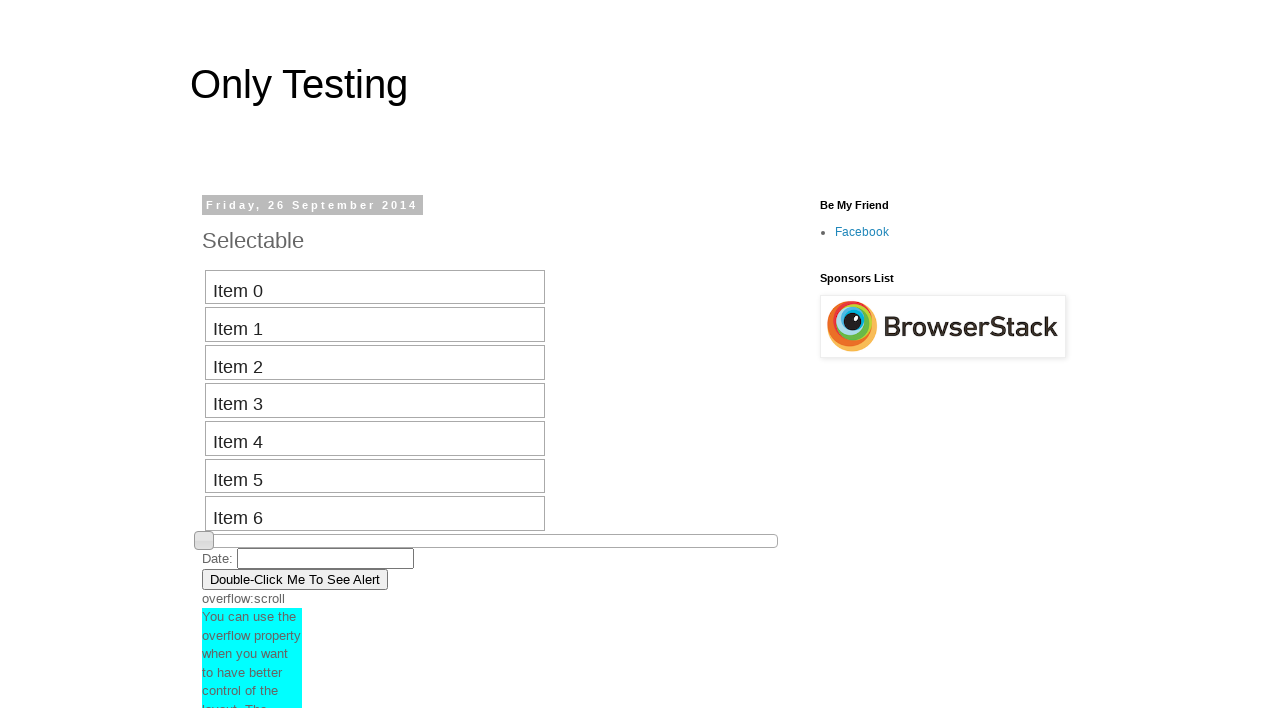

Pressed mouse button down on slider at (204, 541)
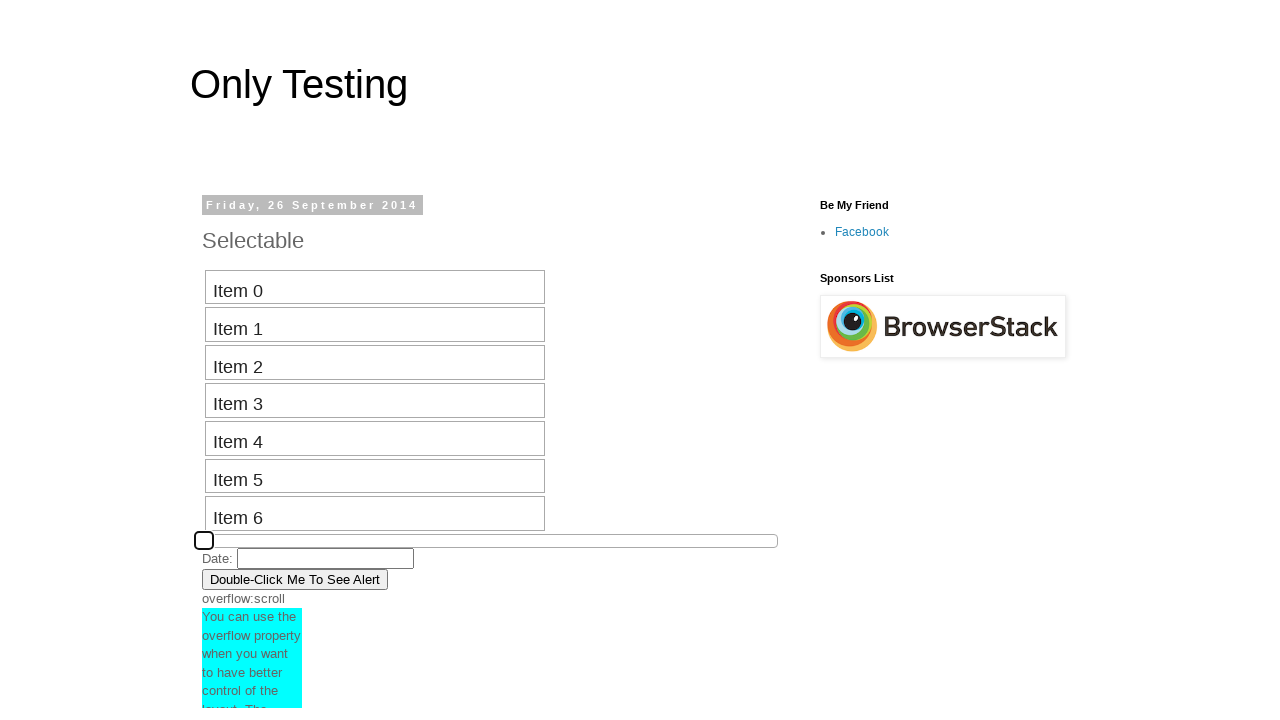

Dragged slider 285 pixels to the right at (489, 541)
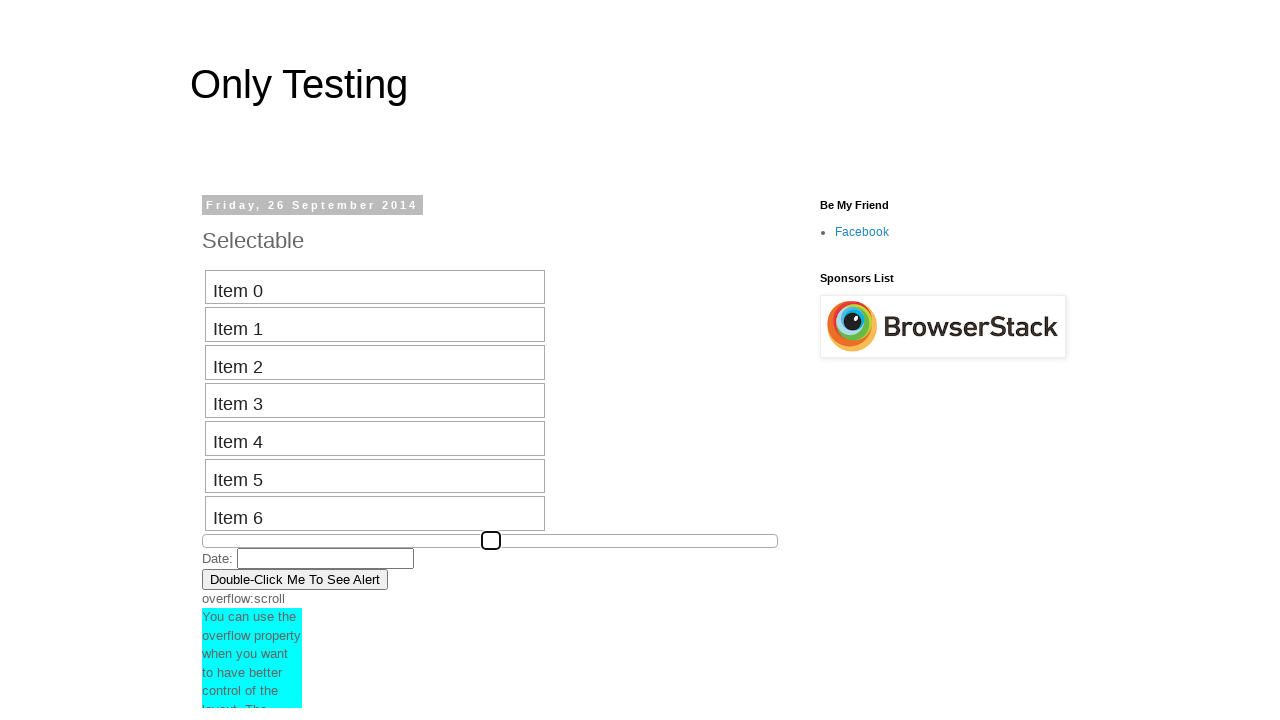

Released mouse button to complete slider drag at (489, 541)
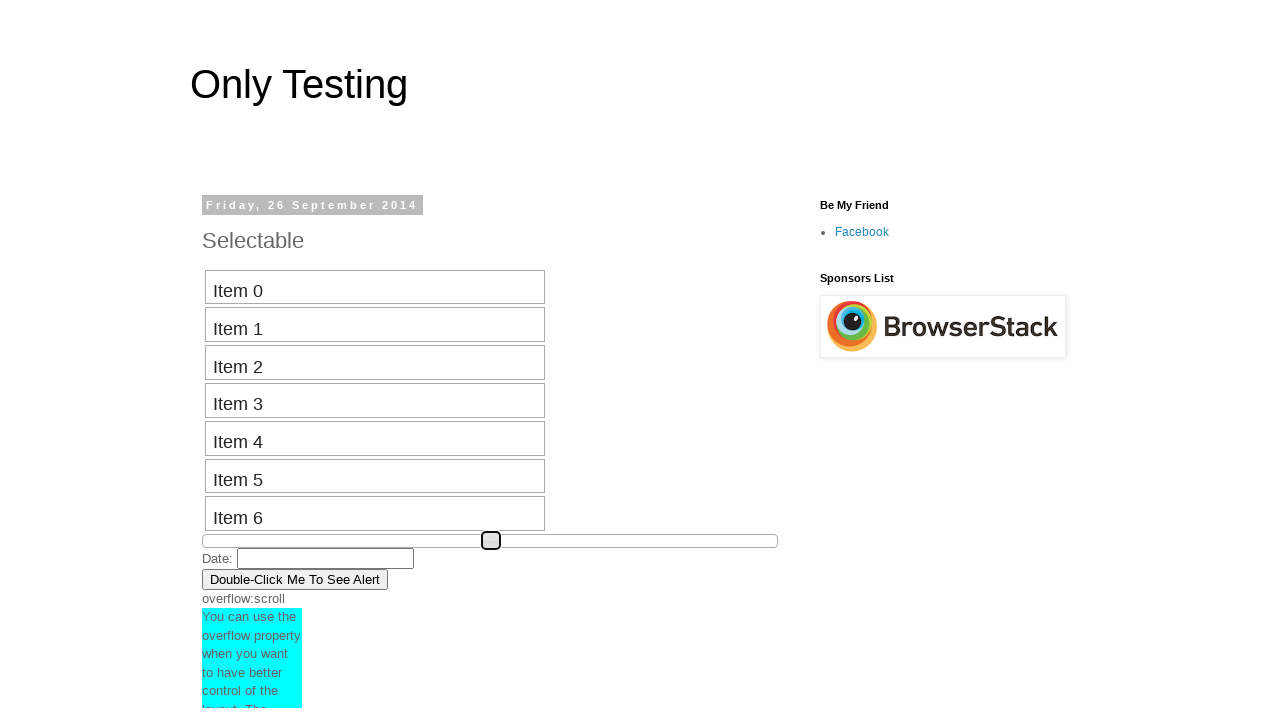

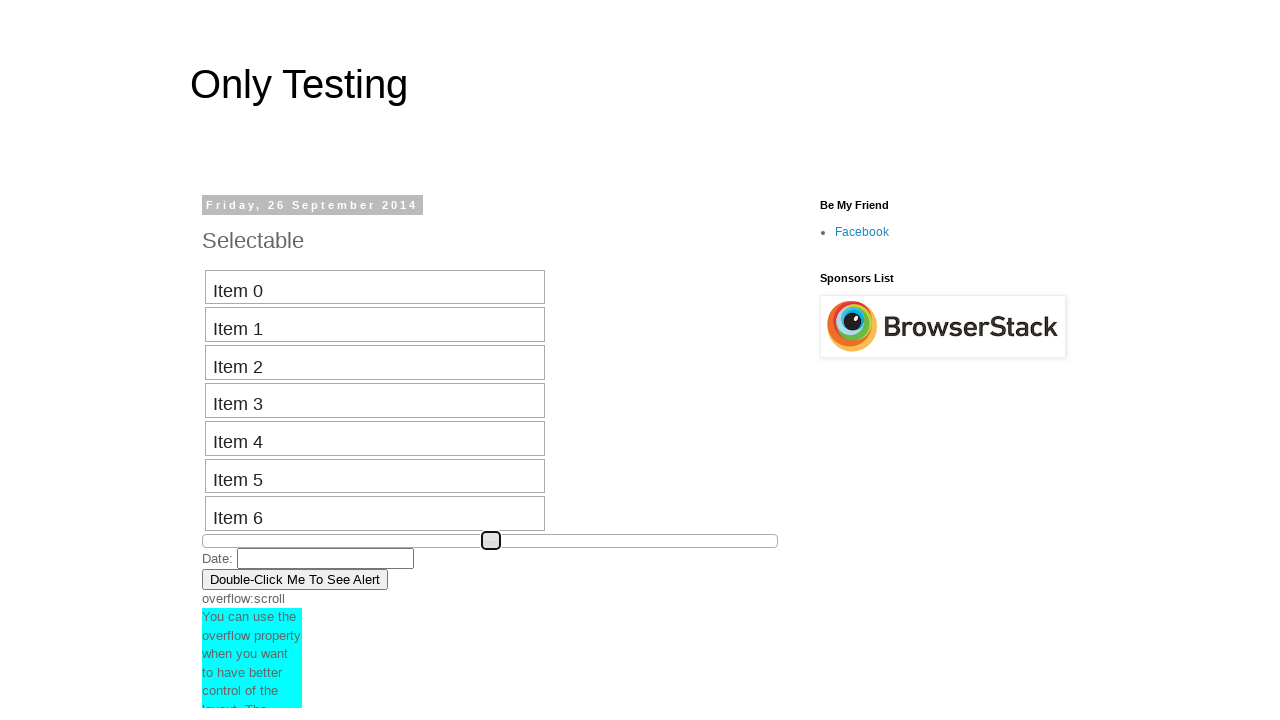